Tests the Sauce Demo login page by verifying the logo text displays "Swag Labs", checking that the login button is visible, and checking the visibility state of the username textbox.

Starting URL: https://www.saucedemo.com/

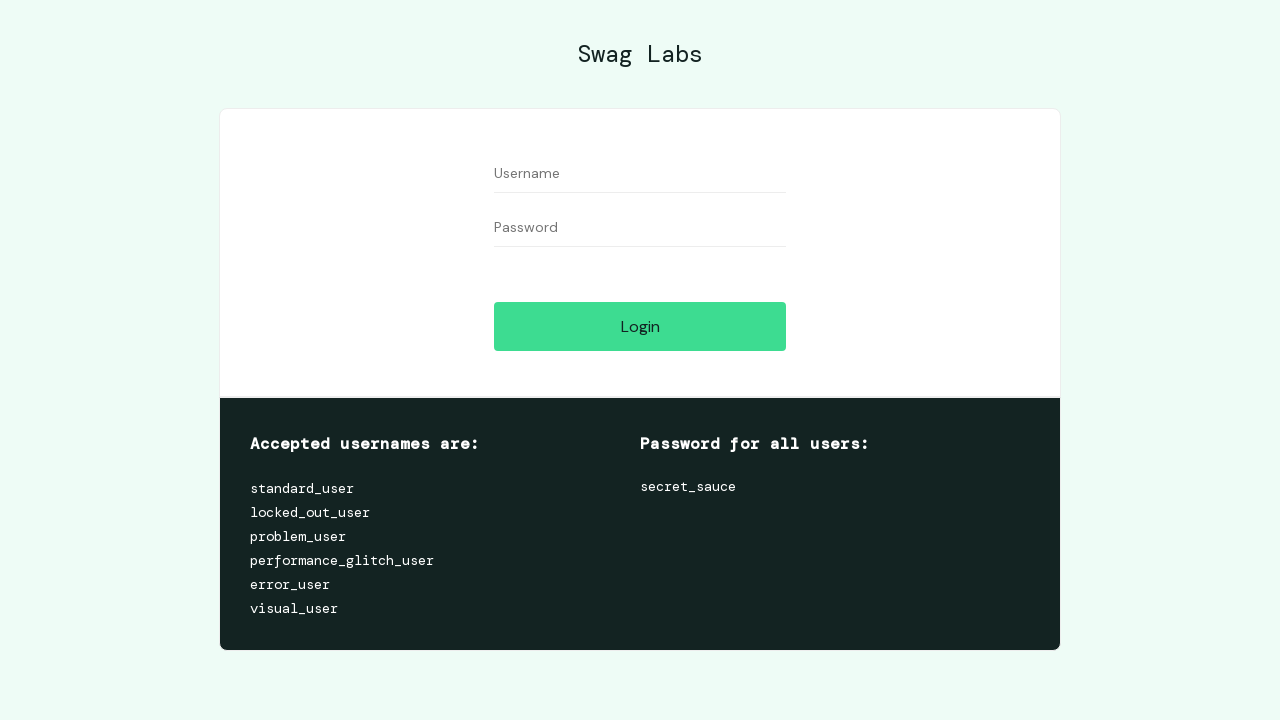

Set viewport size to 1920x1080
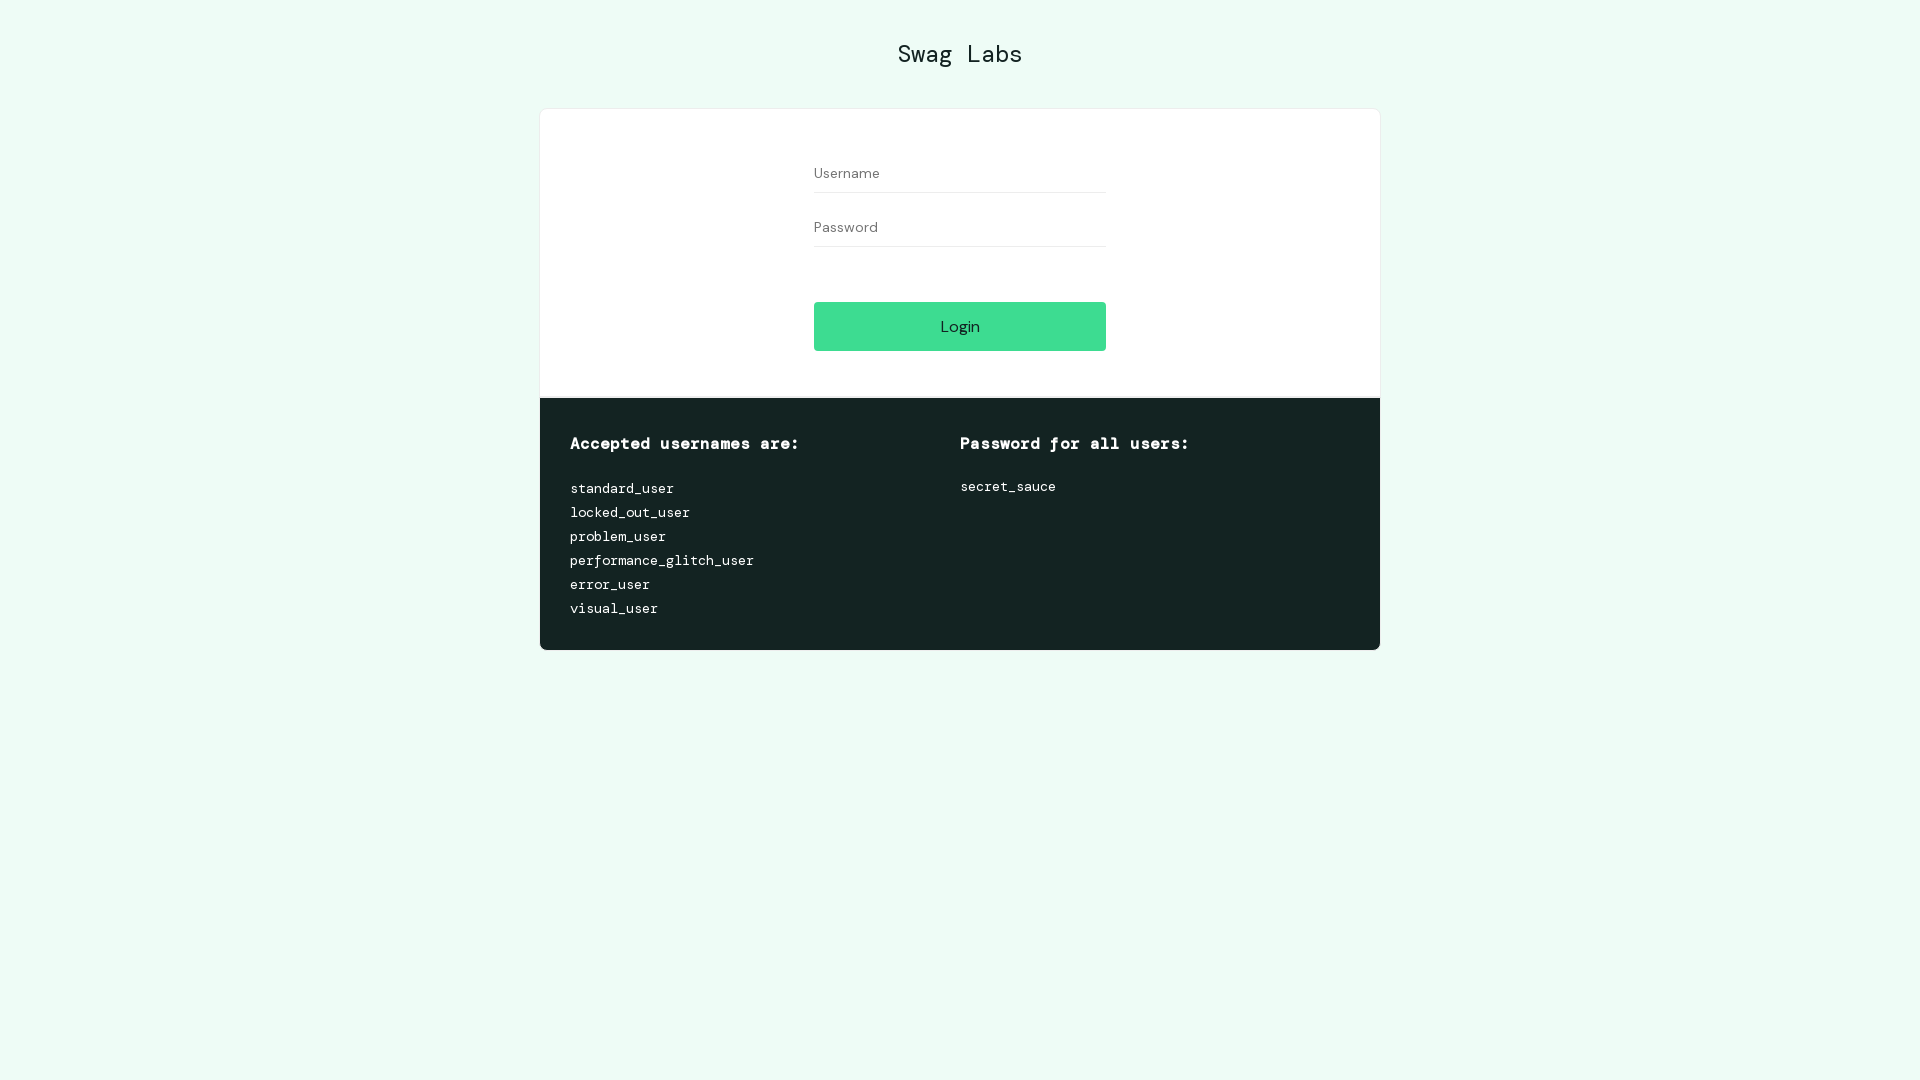

Located Swag Labs logo element
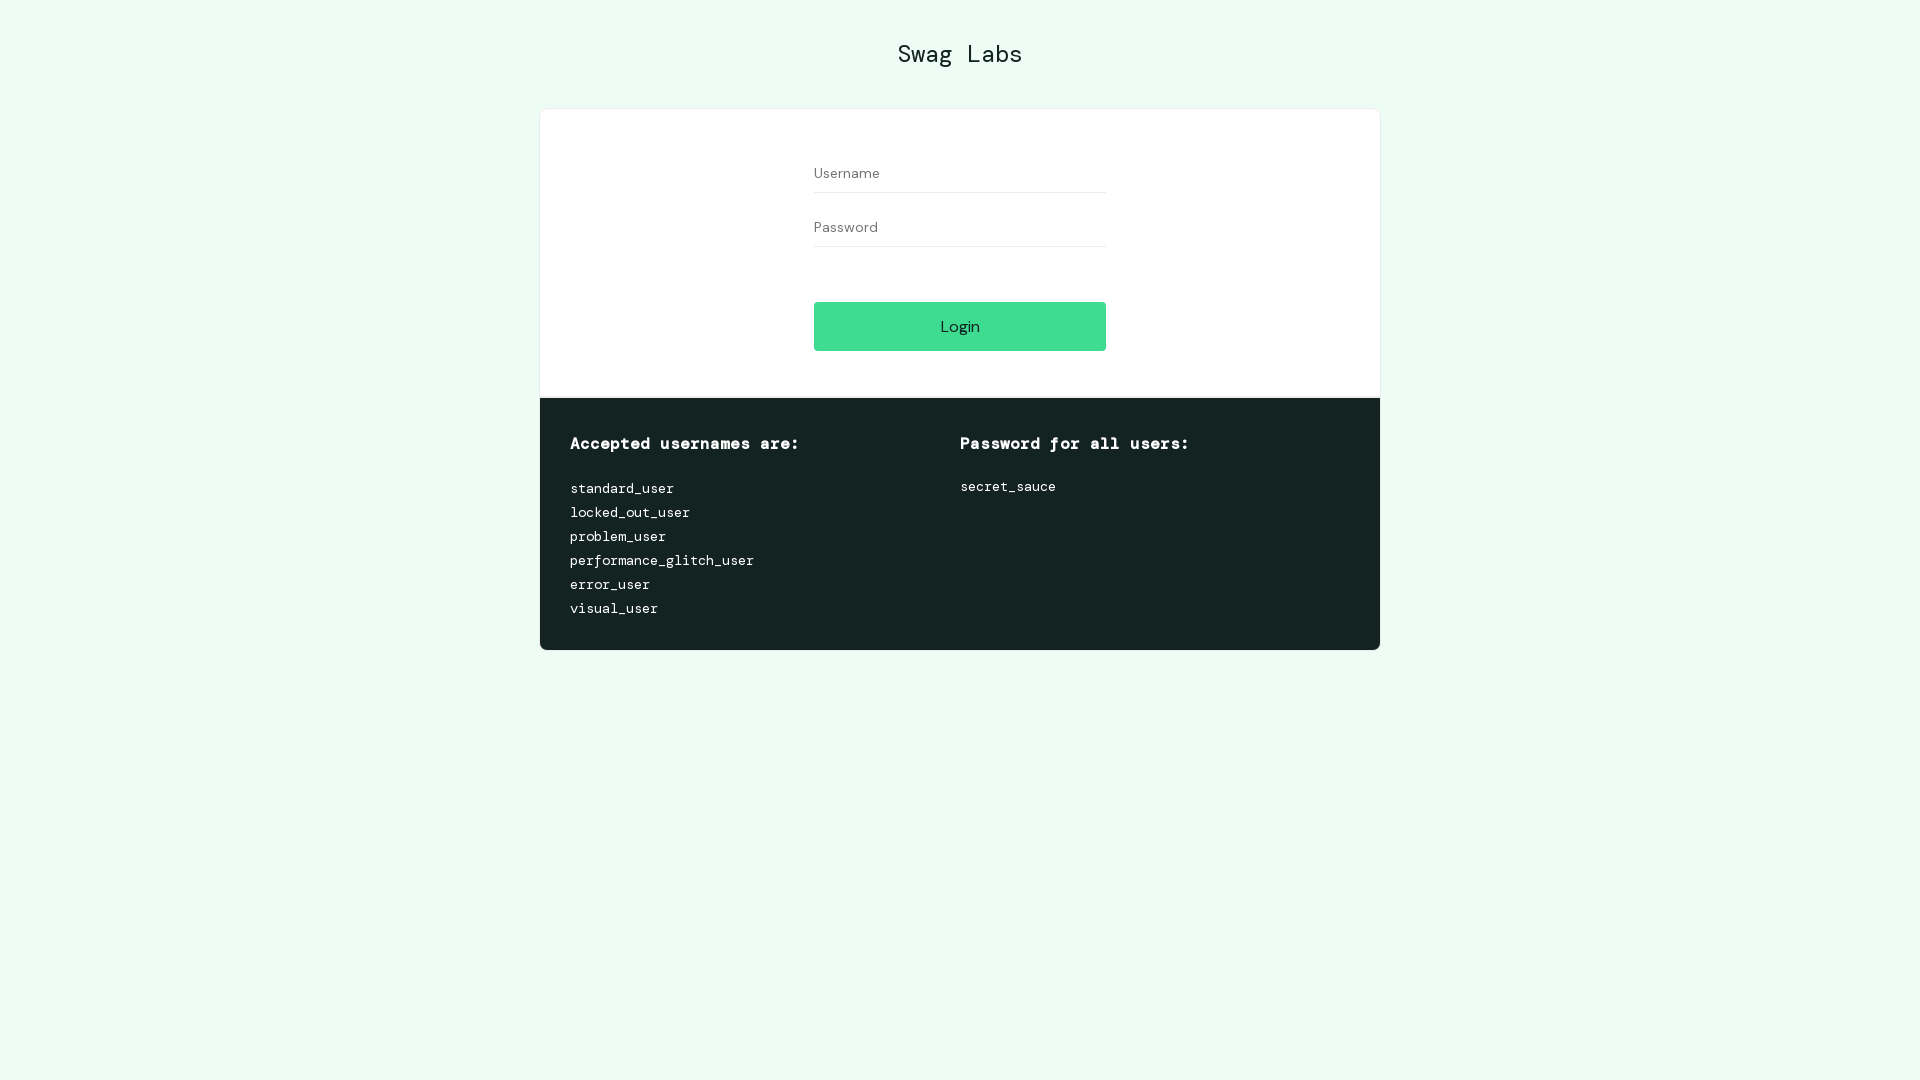

Waited for Swag Labs logo to appear
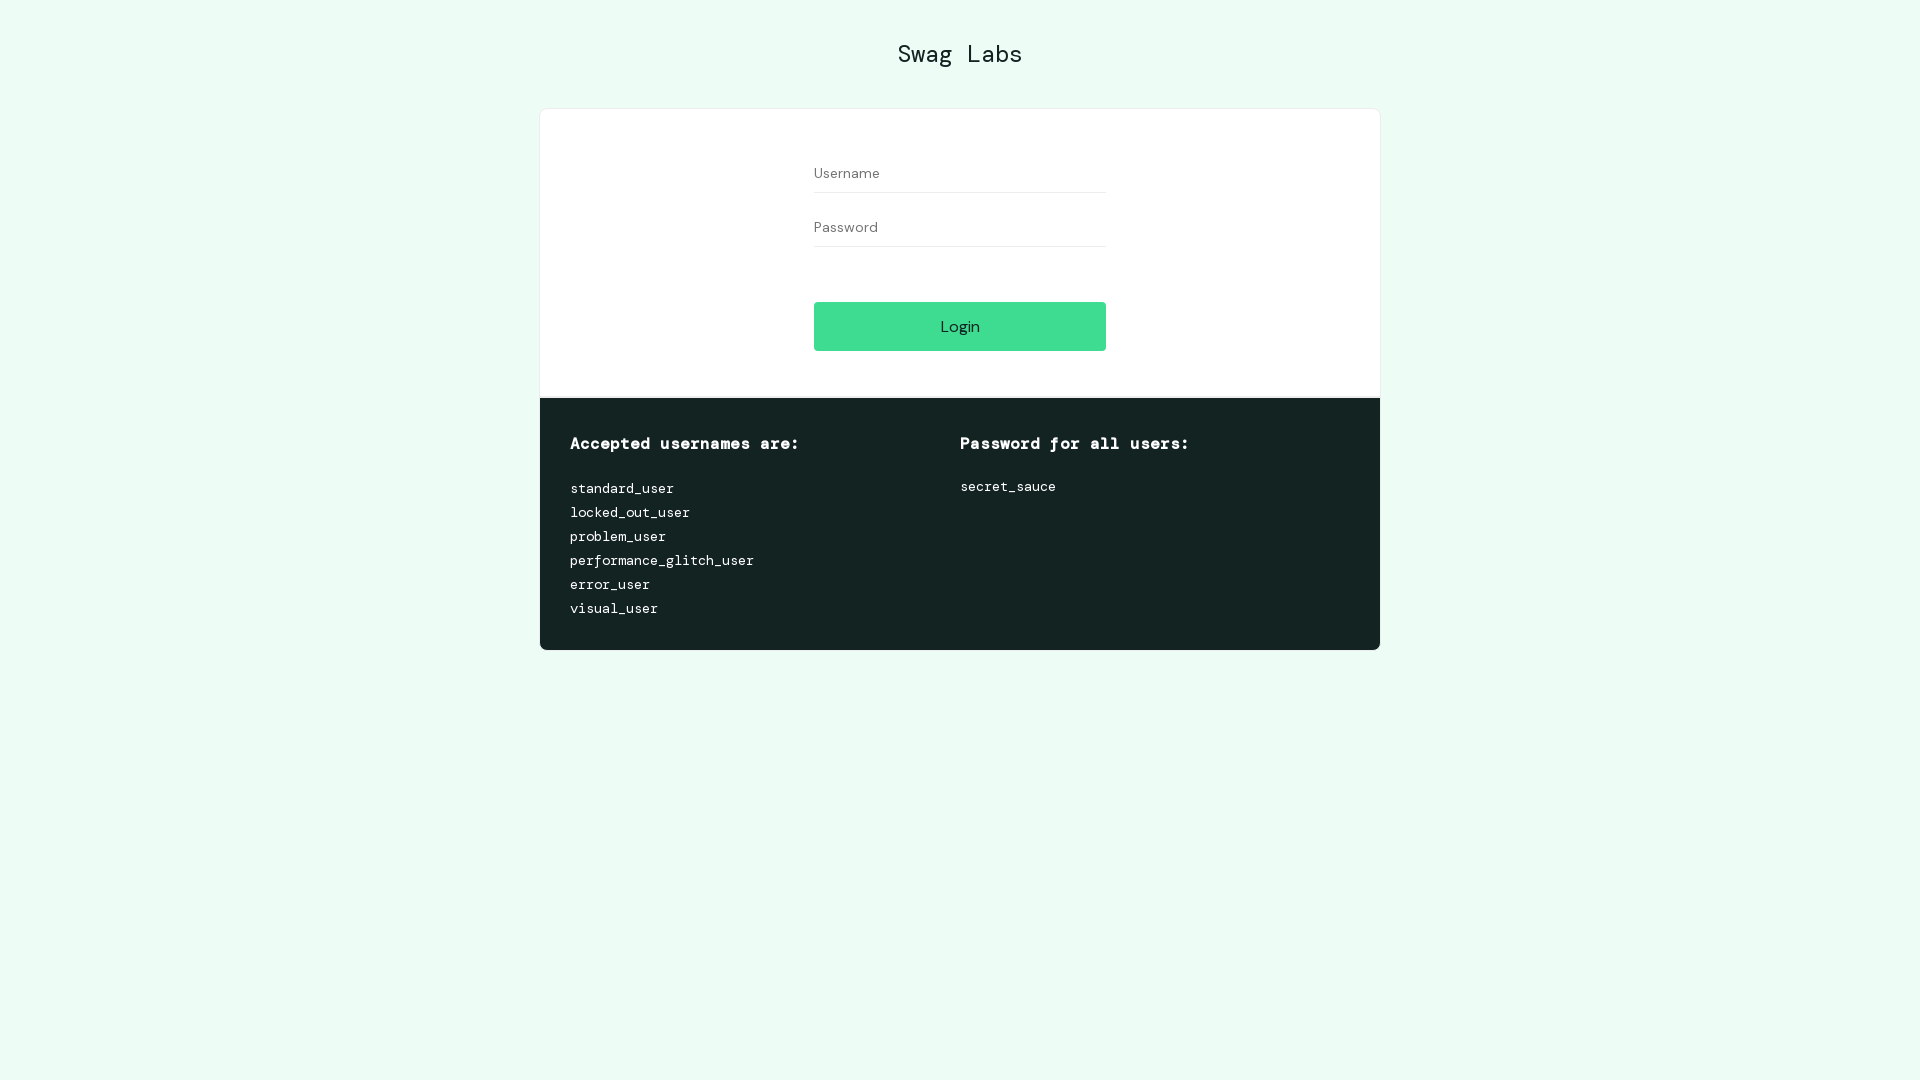

Verified logo text displays 'Swag Labs'
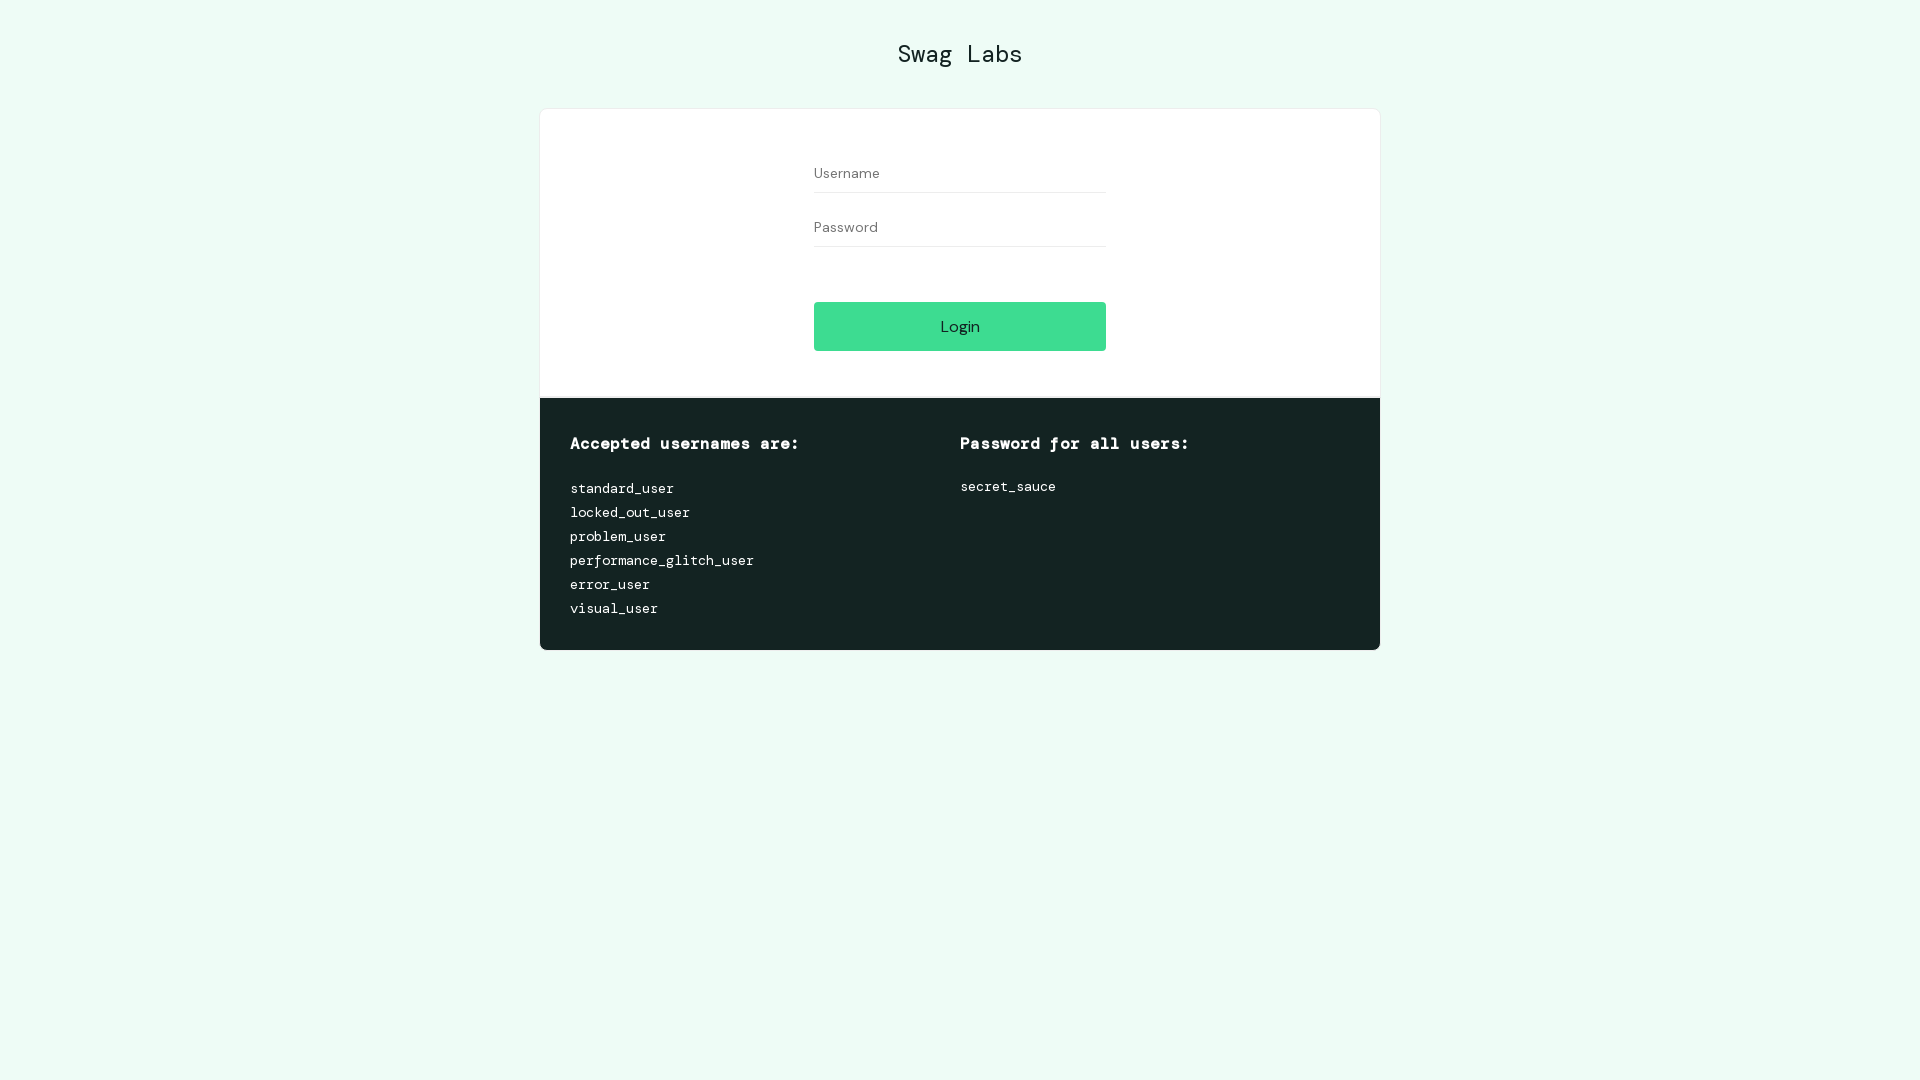

Located login button element
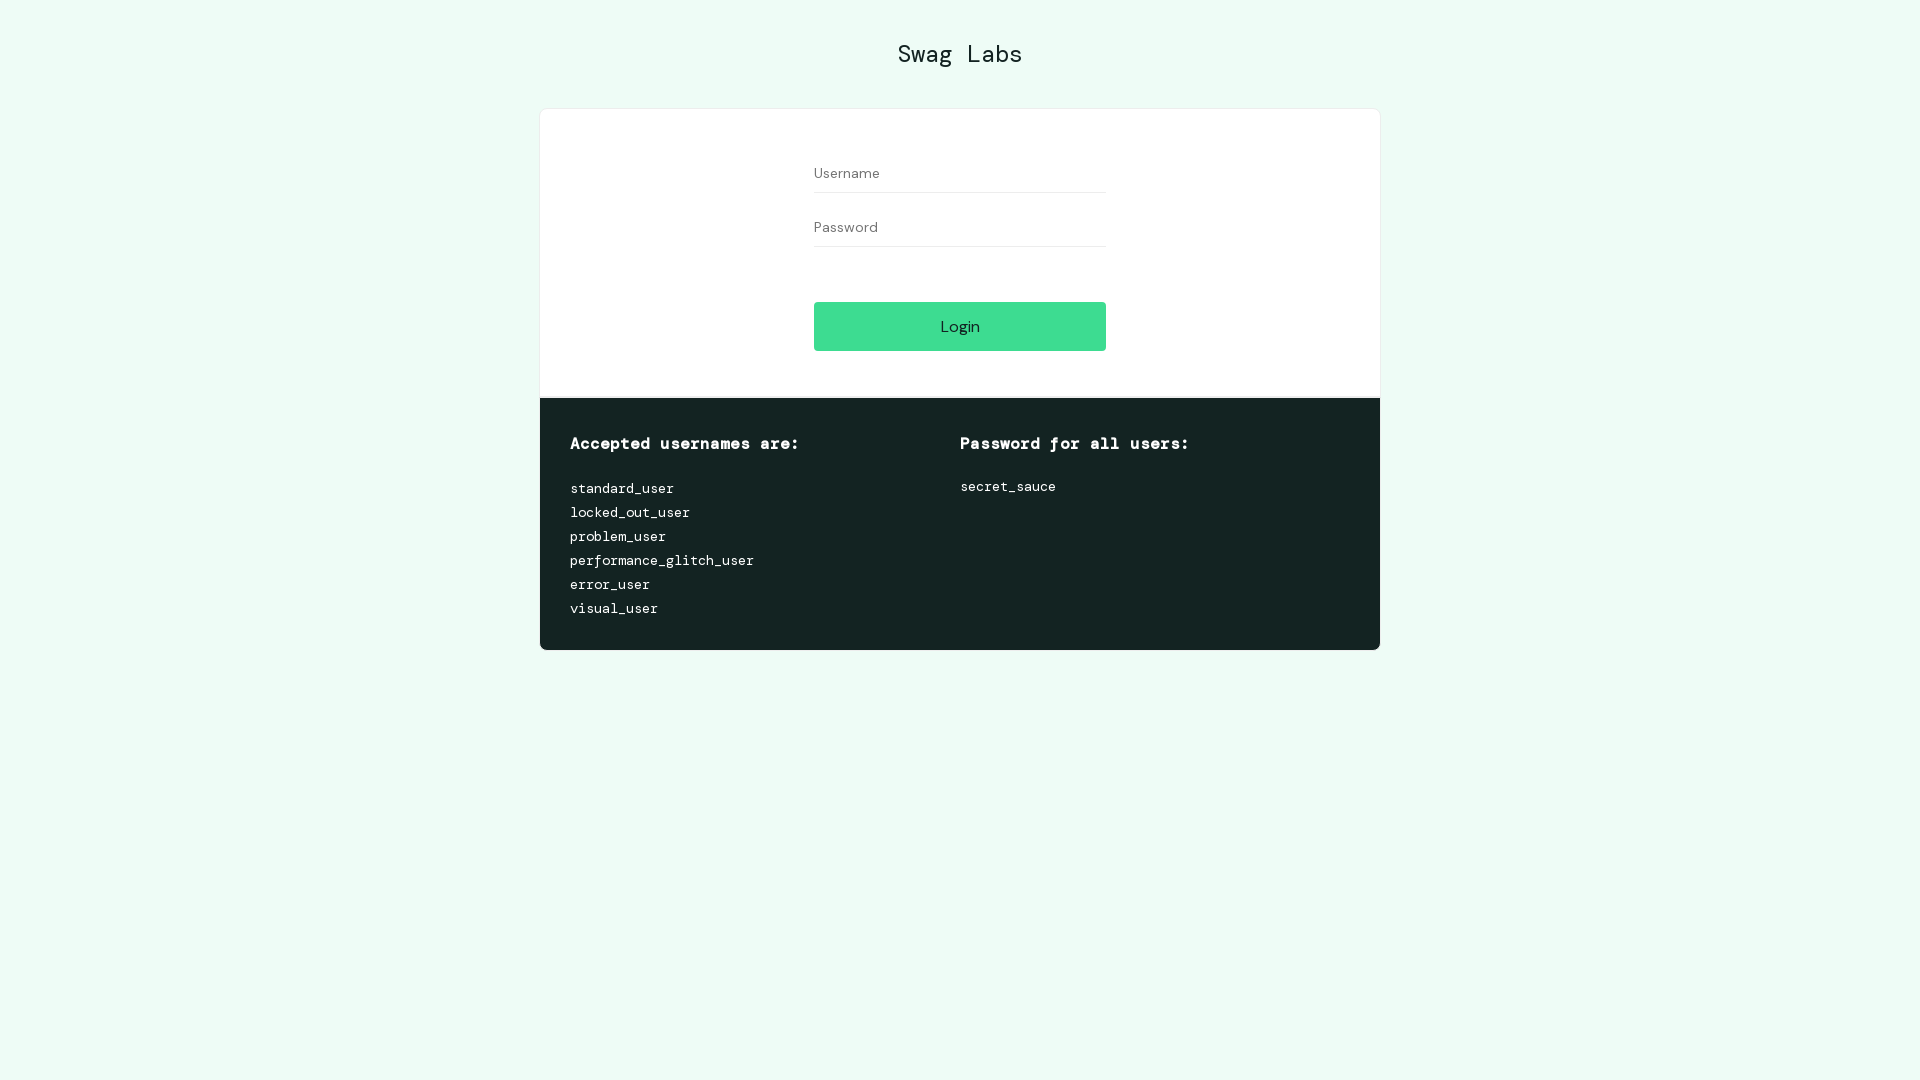

Verified login button is visible
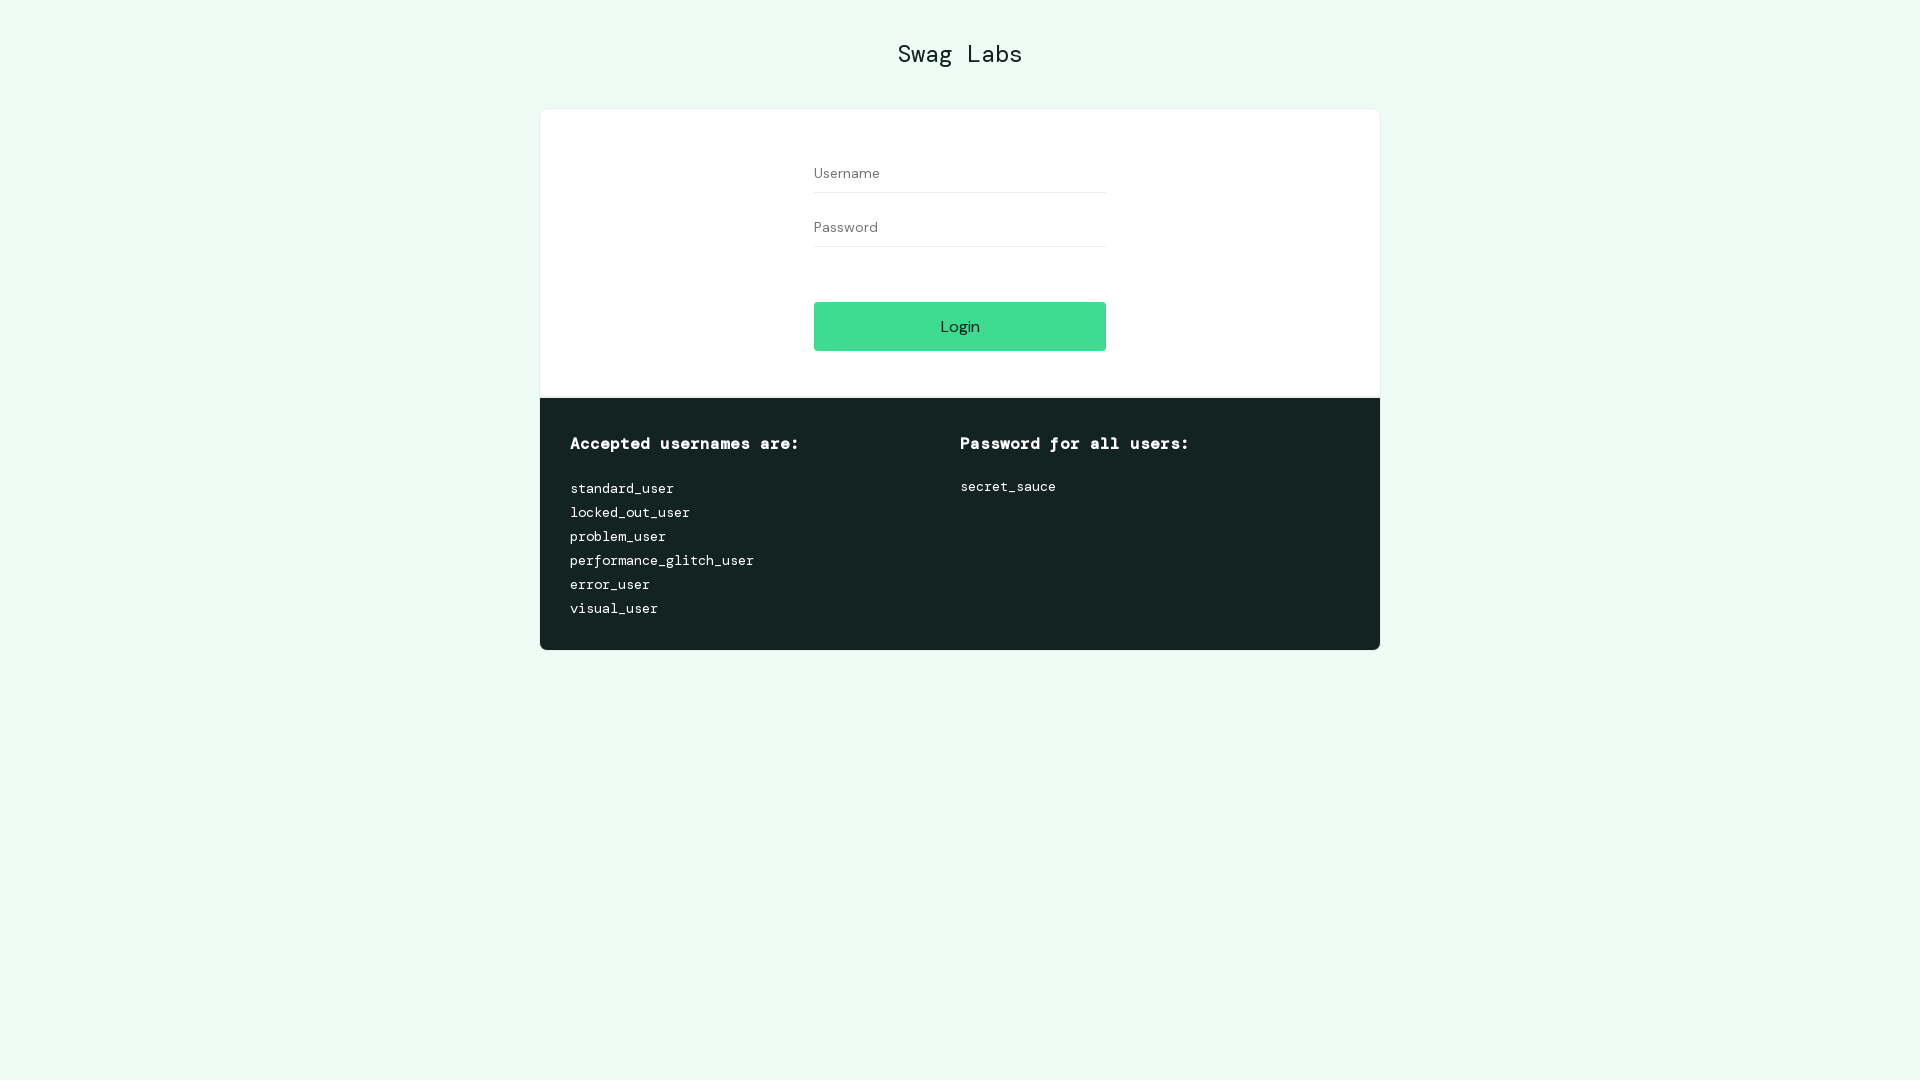

Located username textbox element
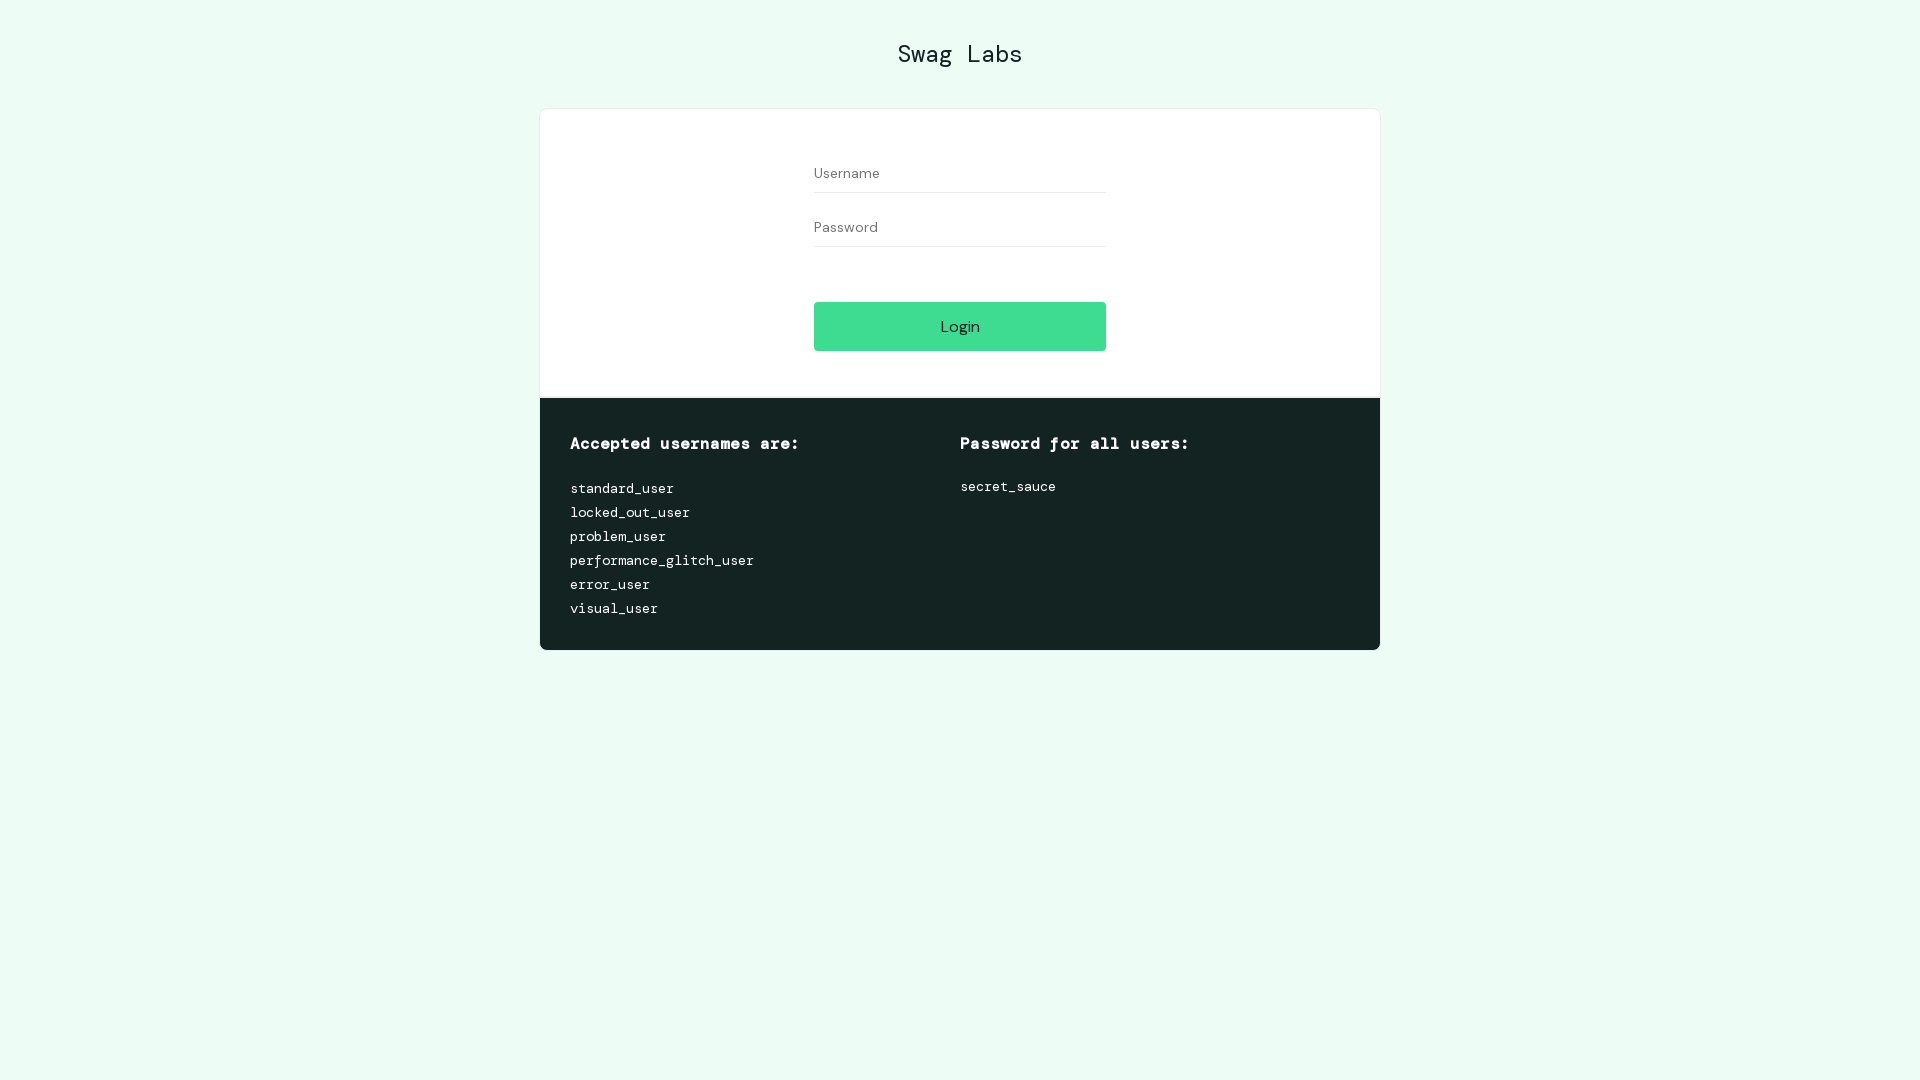

Waited for username textbox to appear and verified visibility
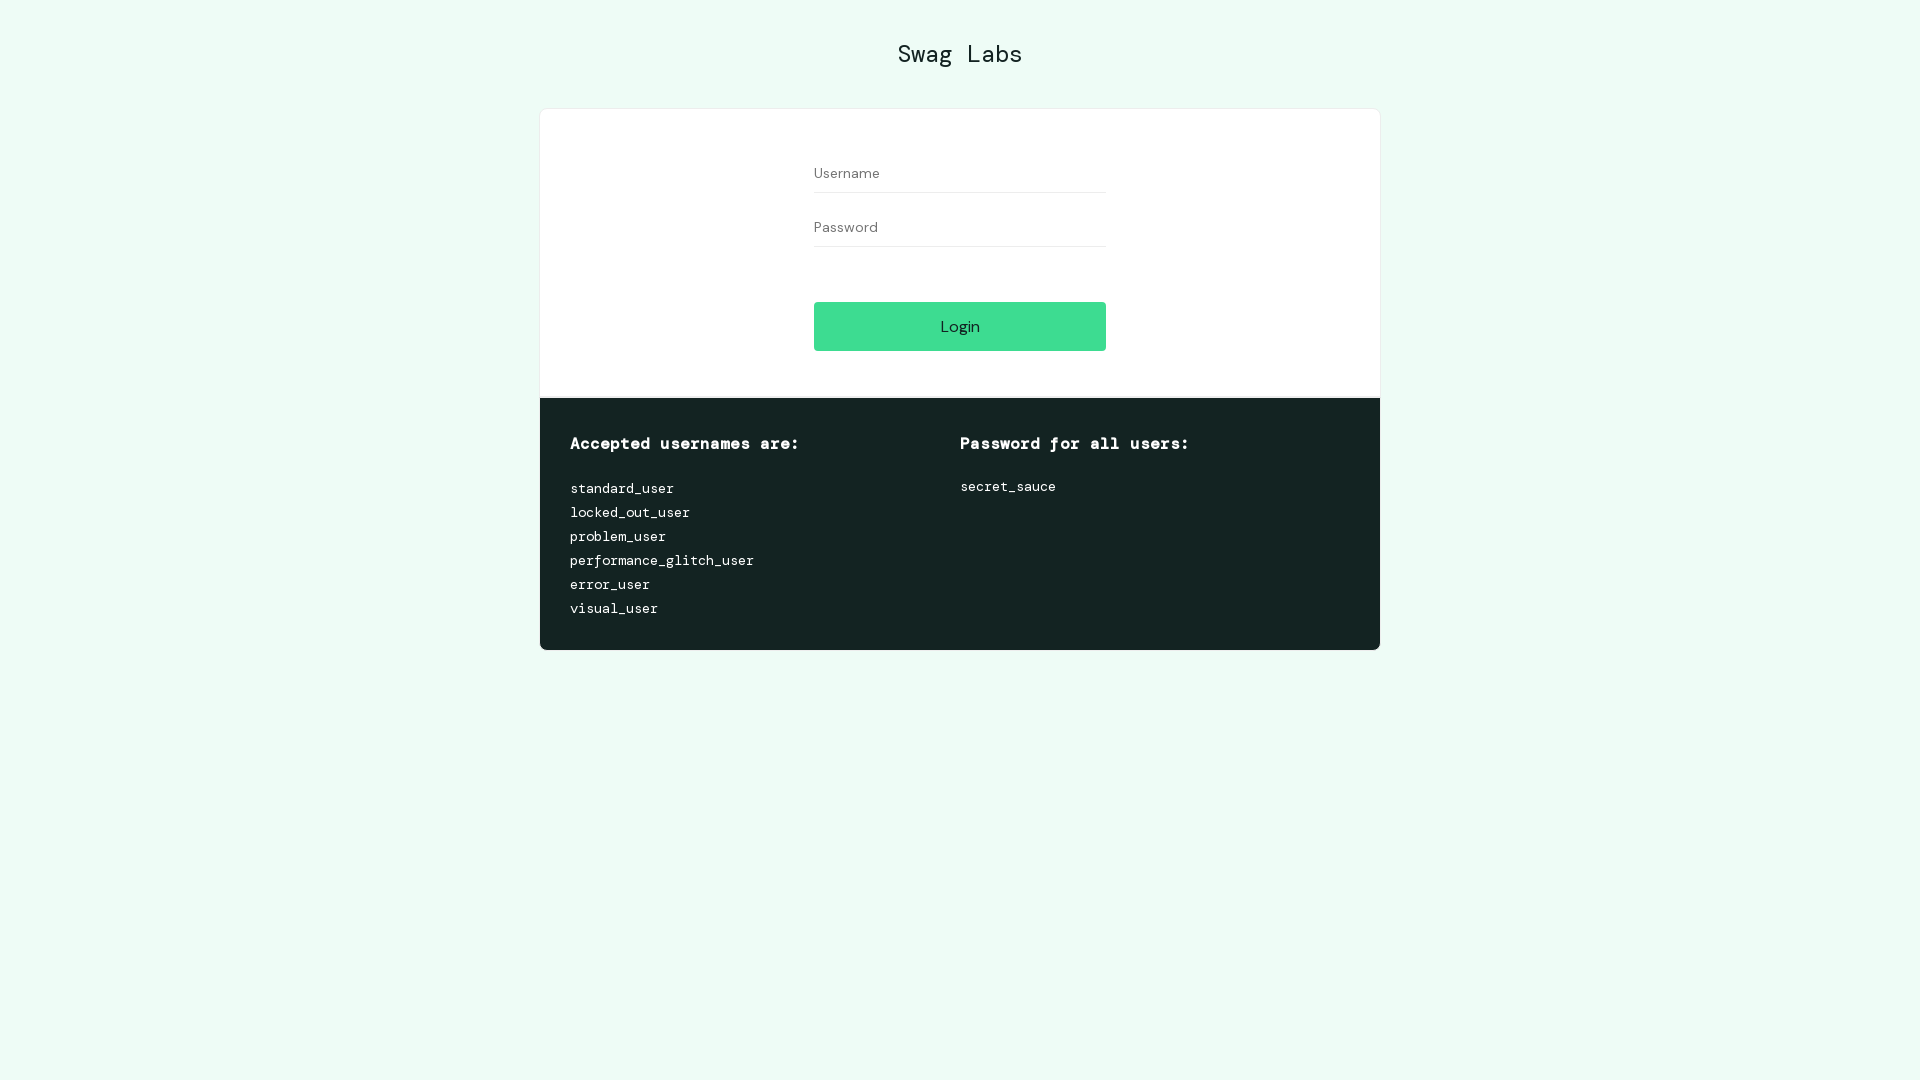

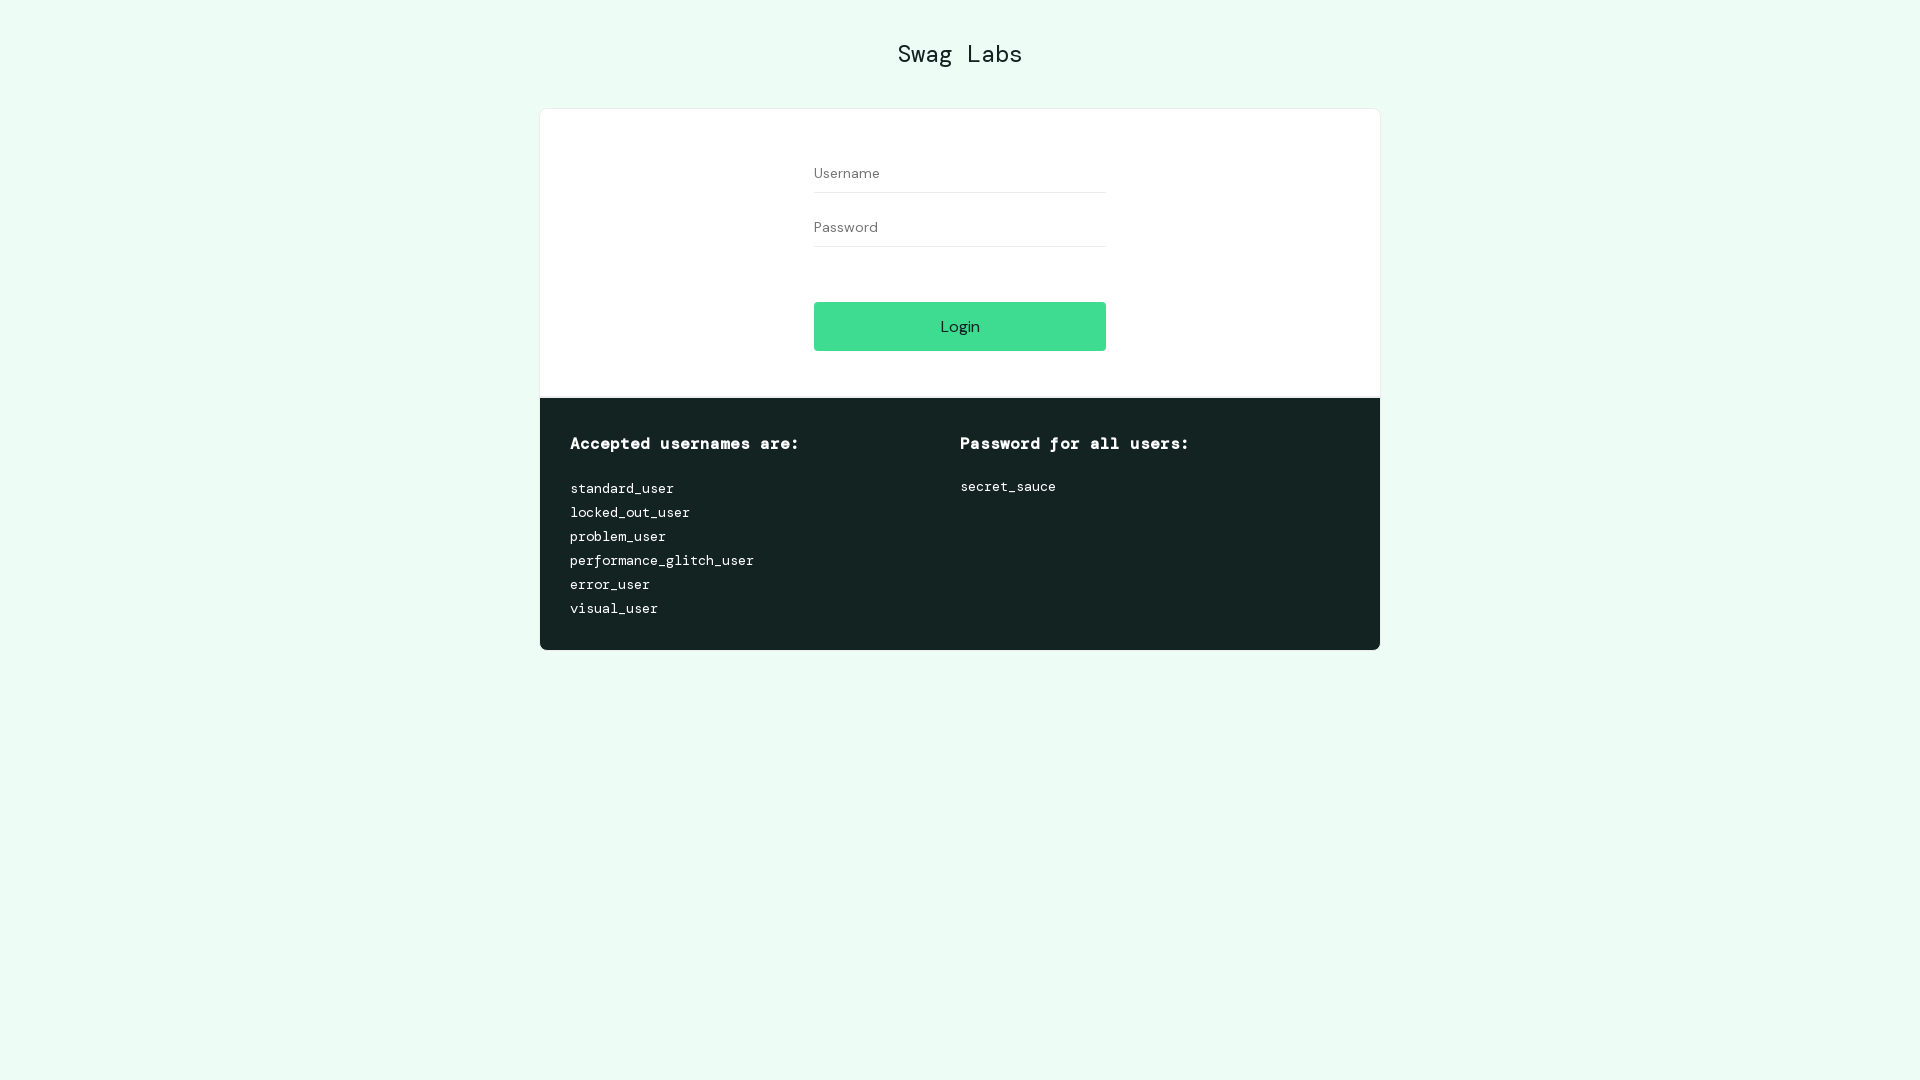